Tests checkbox interaction by navigating to a form page and clicking on the first checkbox element

Starting URL: https://formy-project.herokuapp.com/checkbox

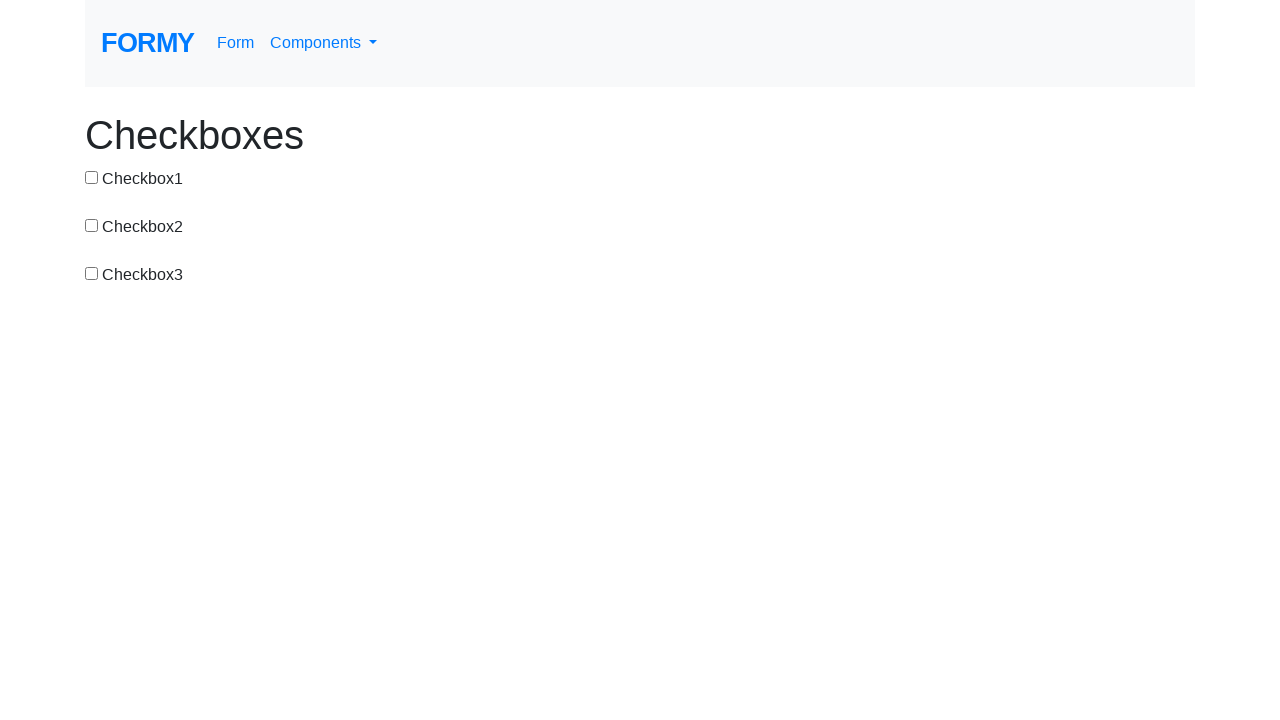

Navigated to checkbox form page
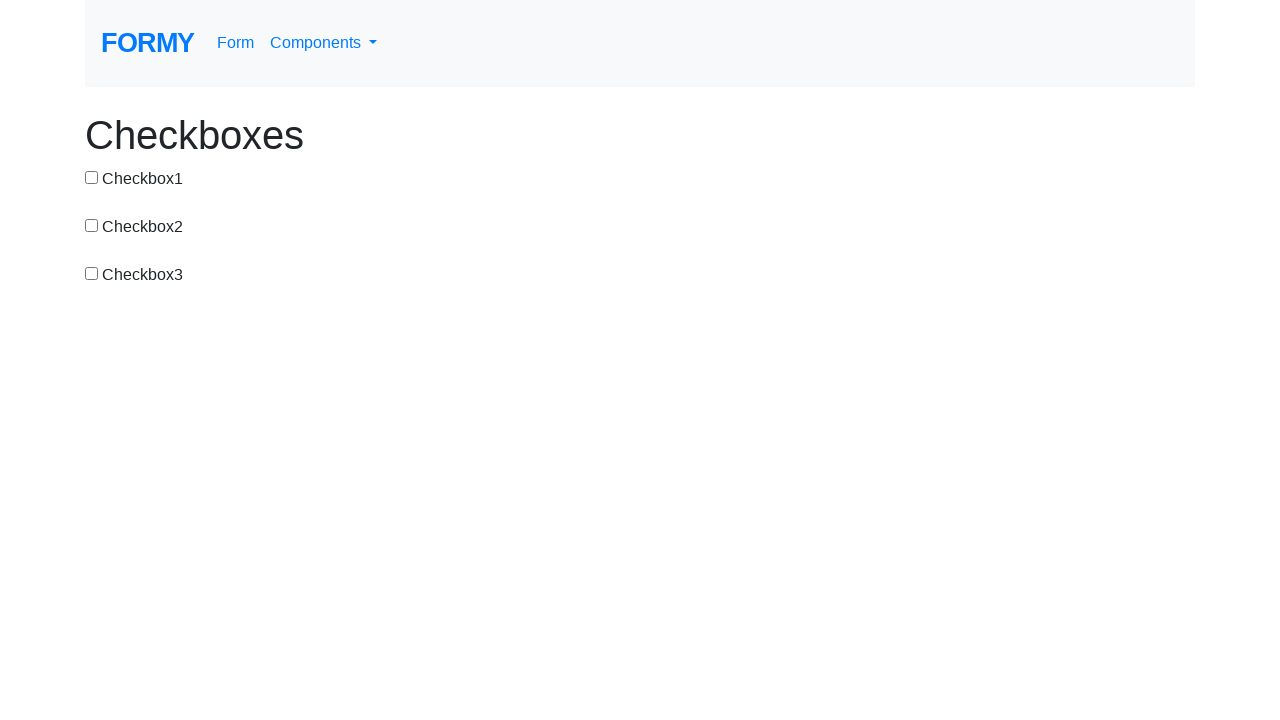

Clicked on the first checkbox element at (92, 177) on #checkbox-1
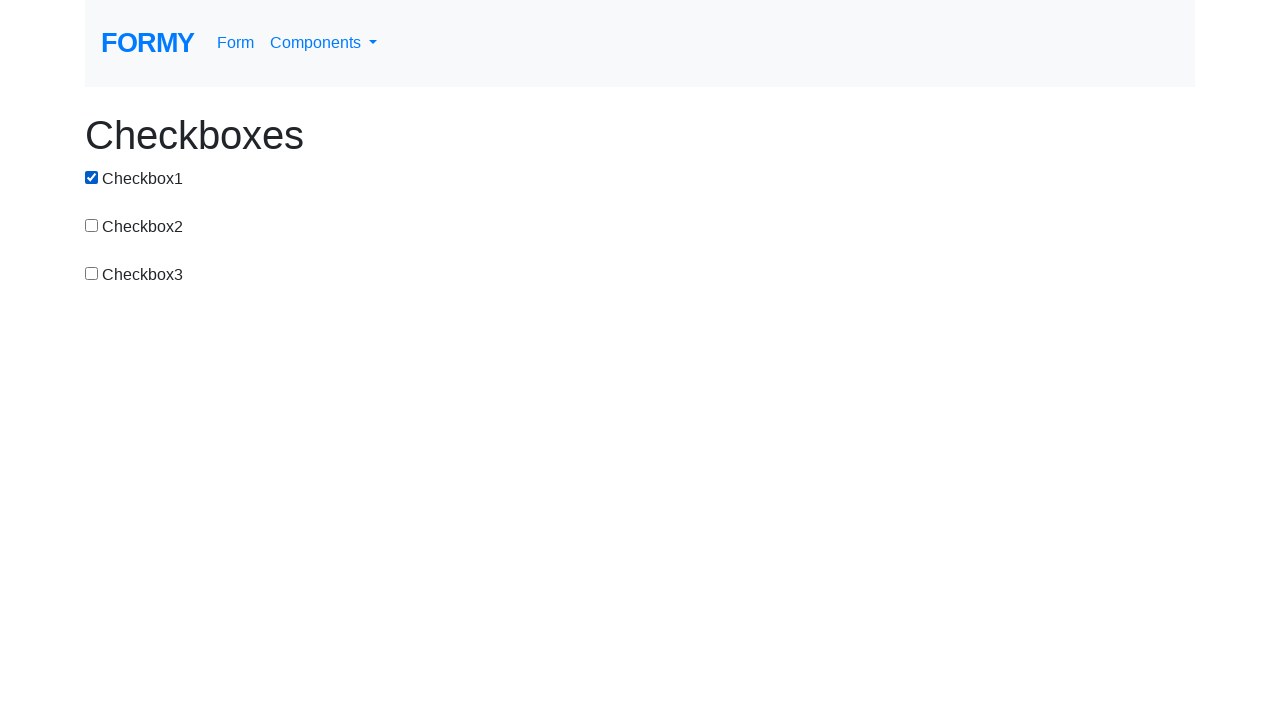

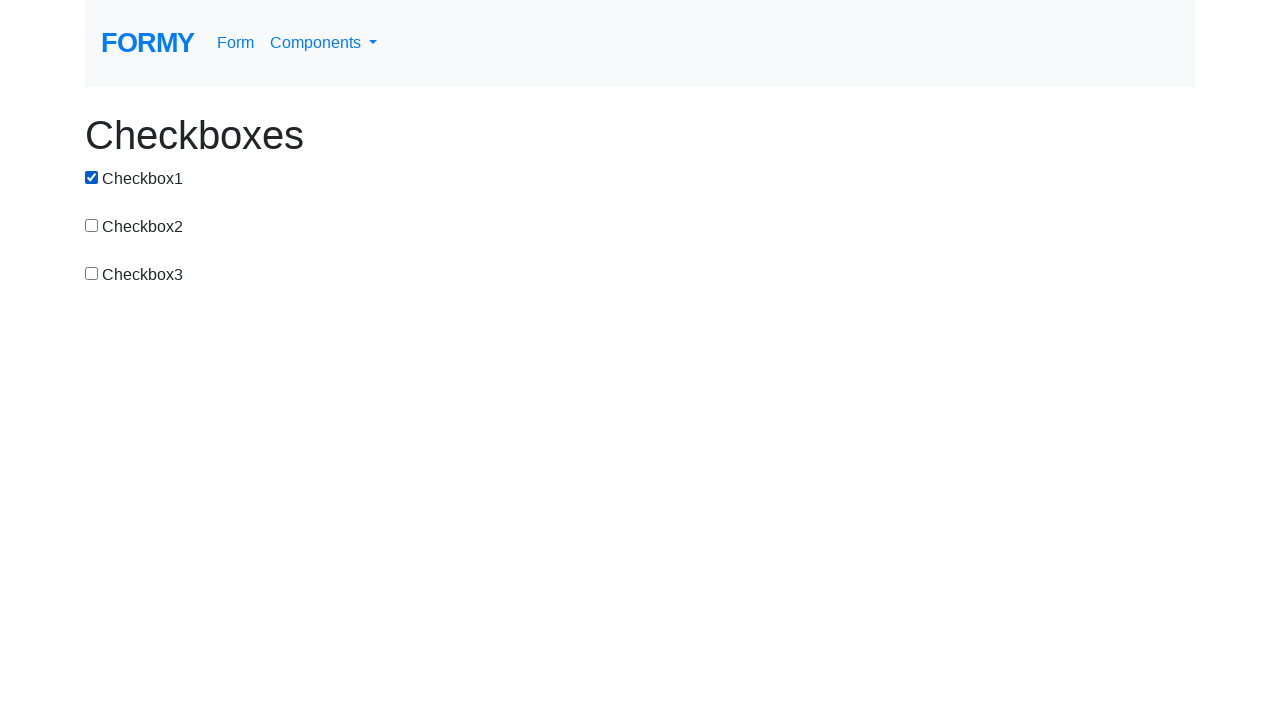